Tests iframe interaction on W3Schools by switching to an iframe, clicking a "Try it" button, entering text into a JavaScript prompt dialog, and accepting it

Starting URL: https://www.w3schools.com/jsref/tryit.asp?filename=tryjsref_prompt1

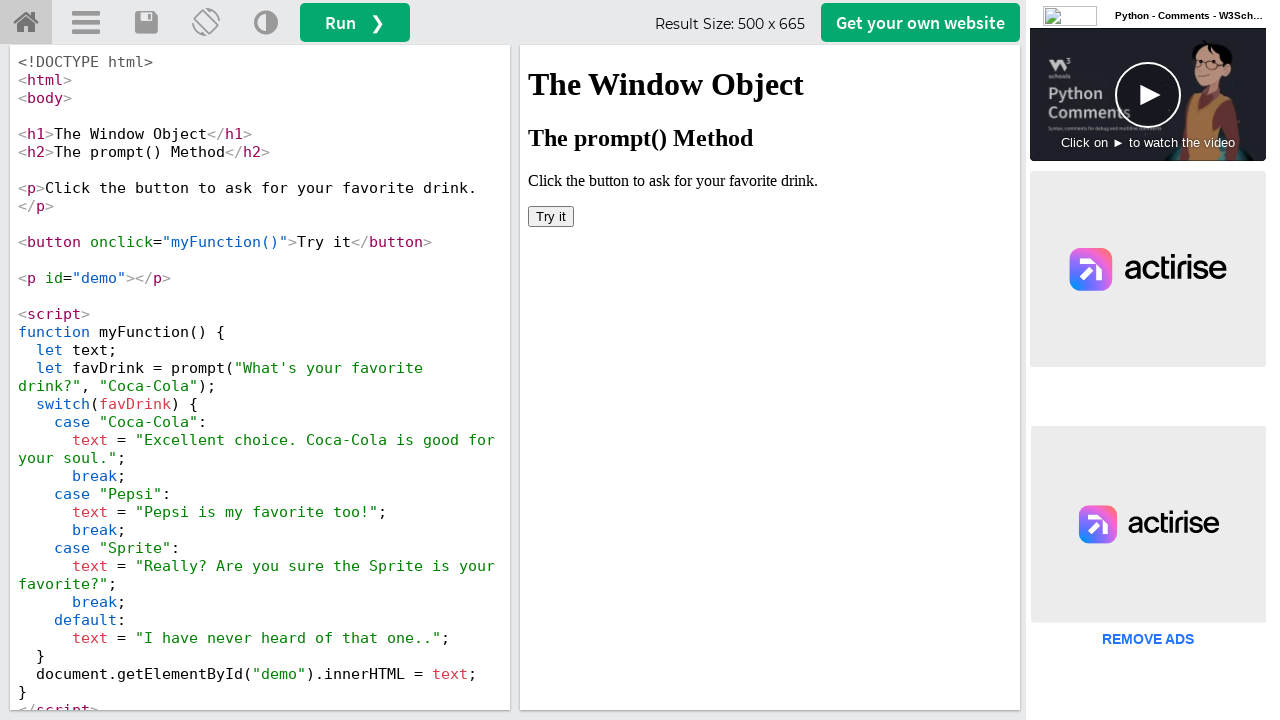

Located iframe with ID 'iframeResult'
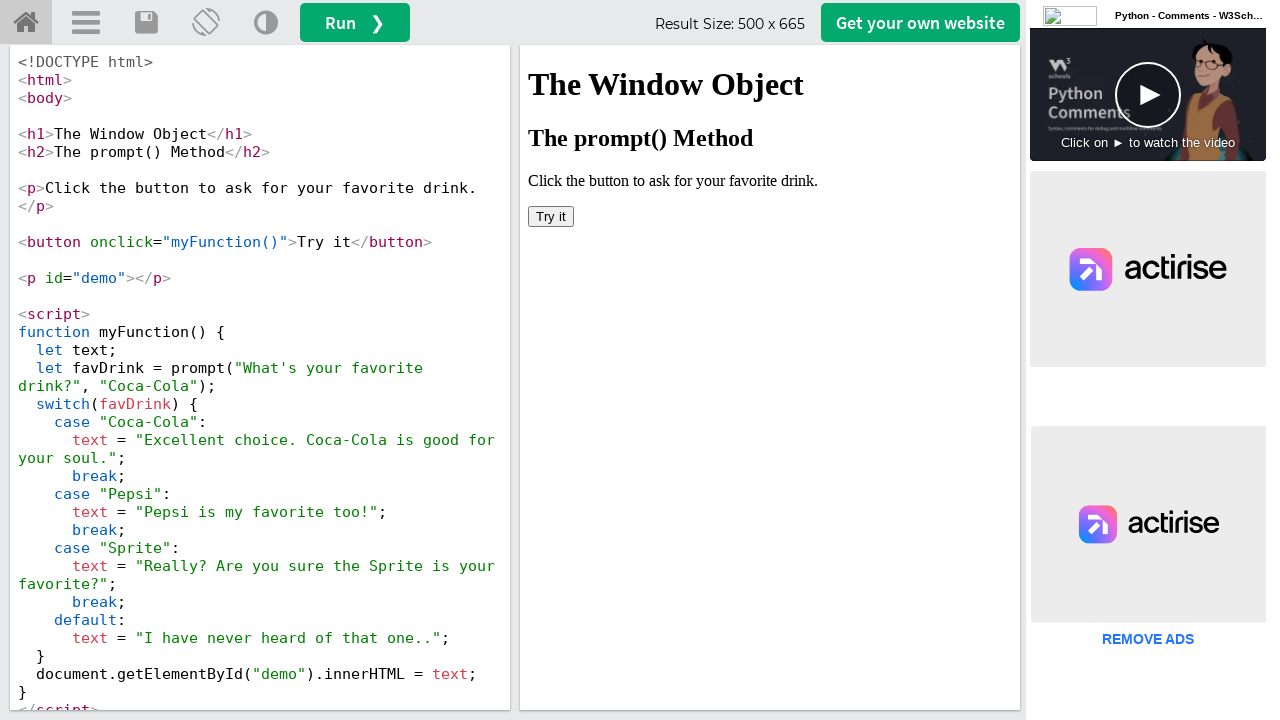

Clicked 'Try it' button inside iframe at (551, 216) on #iframeResult >> internal:control=enter-frame >> xpath=//button[text()='Try it']
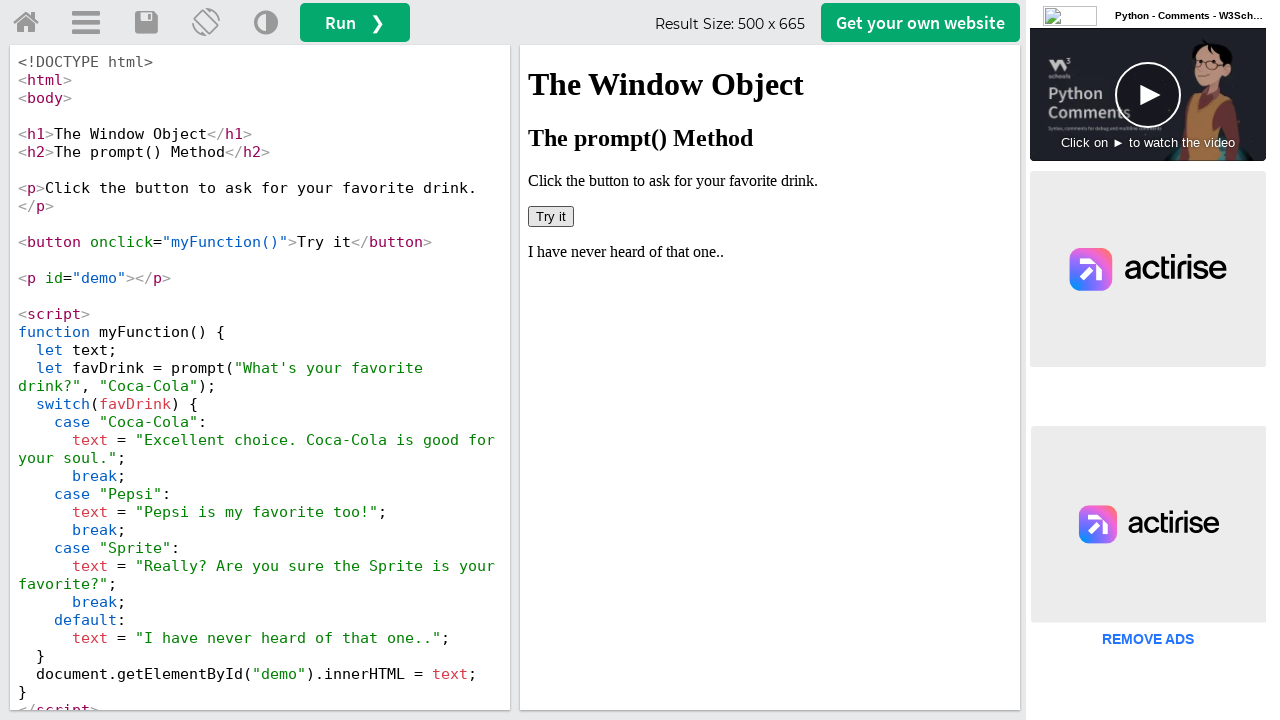

Set up dialog handler to accept prompt with text 'hi there'
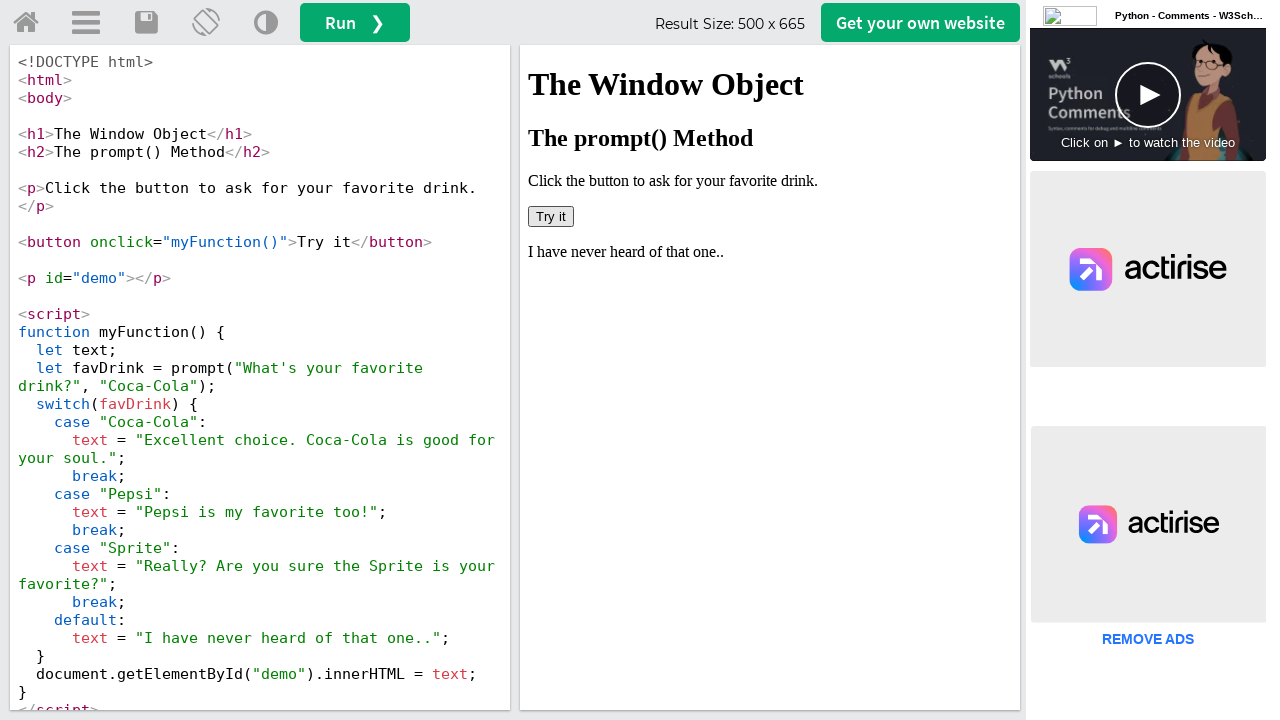

Re-clicked 'Try it' button to trigger JavaScript prompt dialog at (551, 216) on #iframeResult >> internal:control=enter-frame >> xpath=//button[text()='Try it']
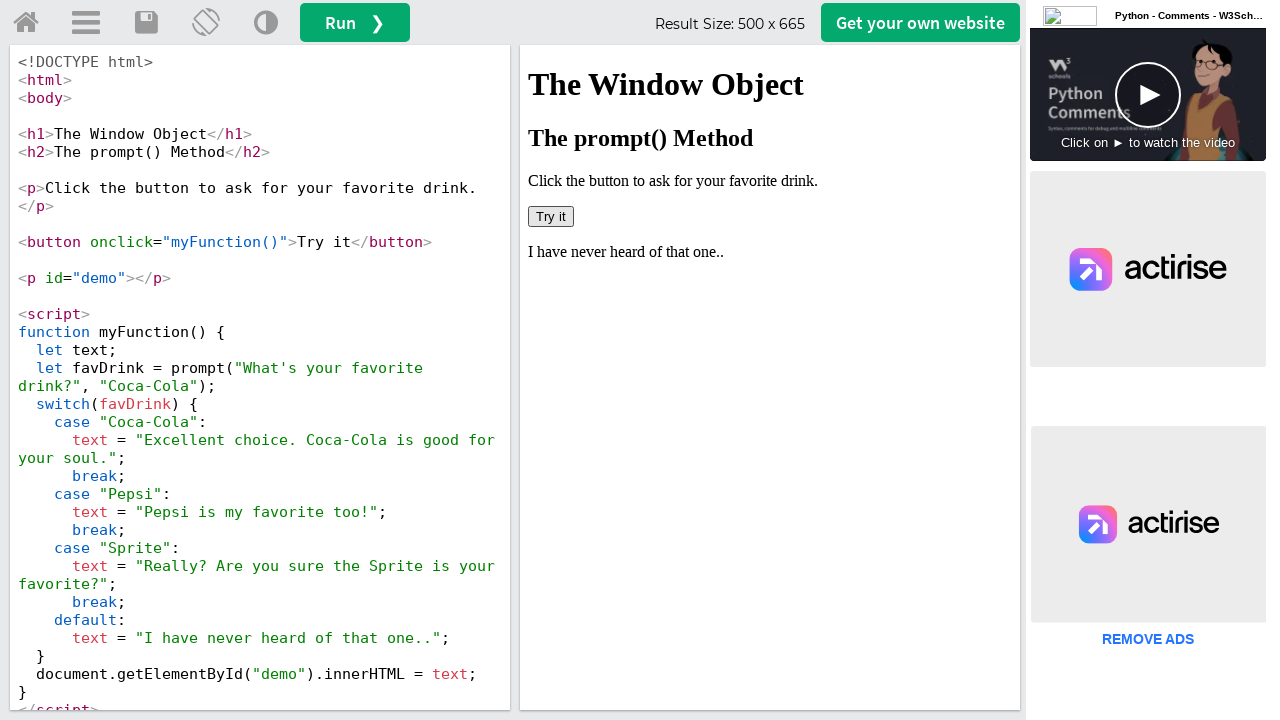

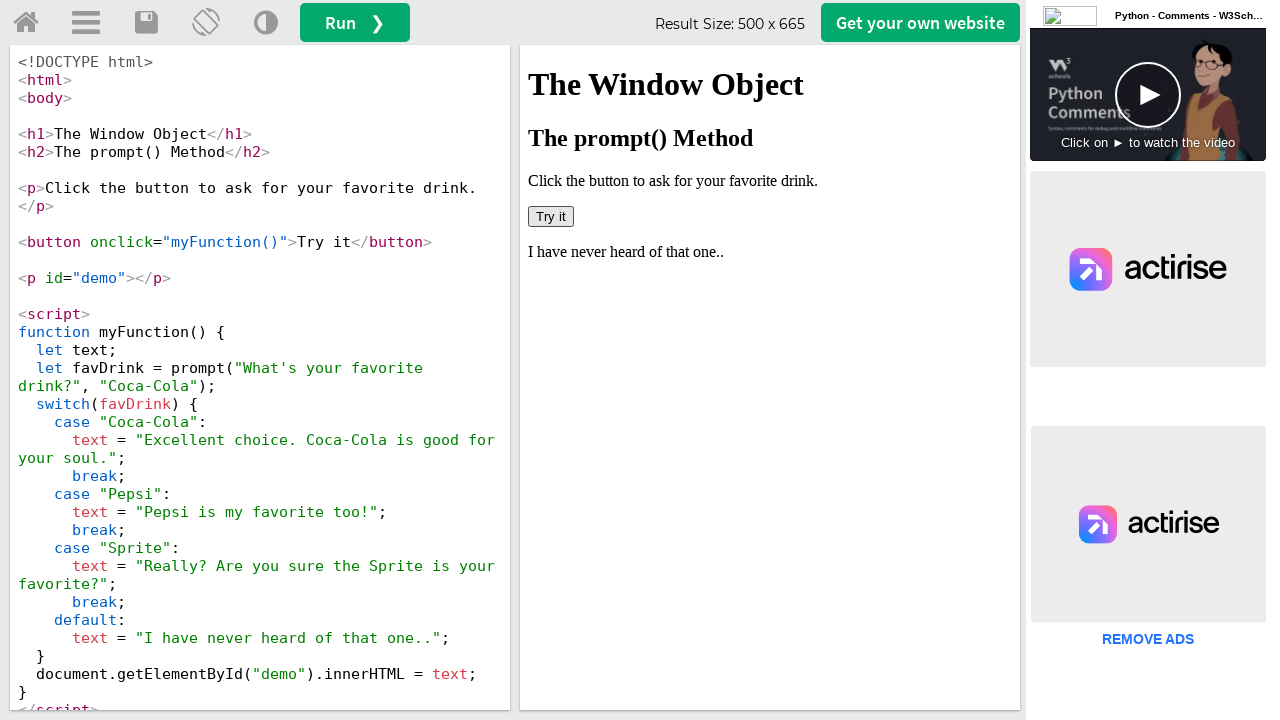